Tests a simple form by filling in first name, last name, city, and country fields using different element locator strategies, then submits the form by clicking a button.

Starting URL: http://suninjuly.github.io/simple_form_find_task.html

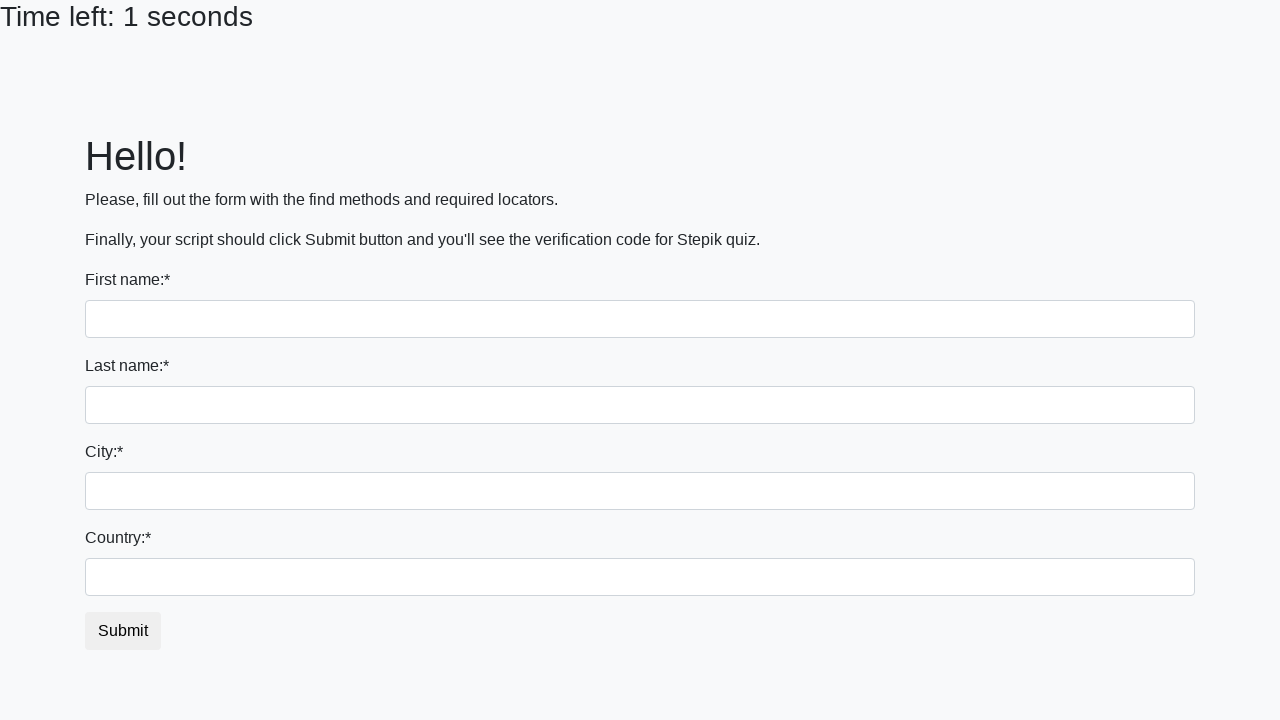

Filled first name field with 'Ivan' using tag name locator on input >> nth=0
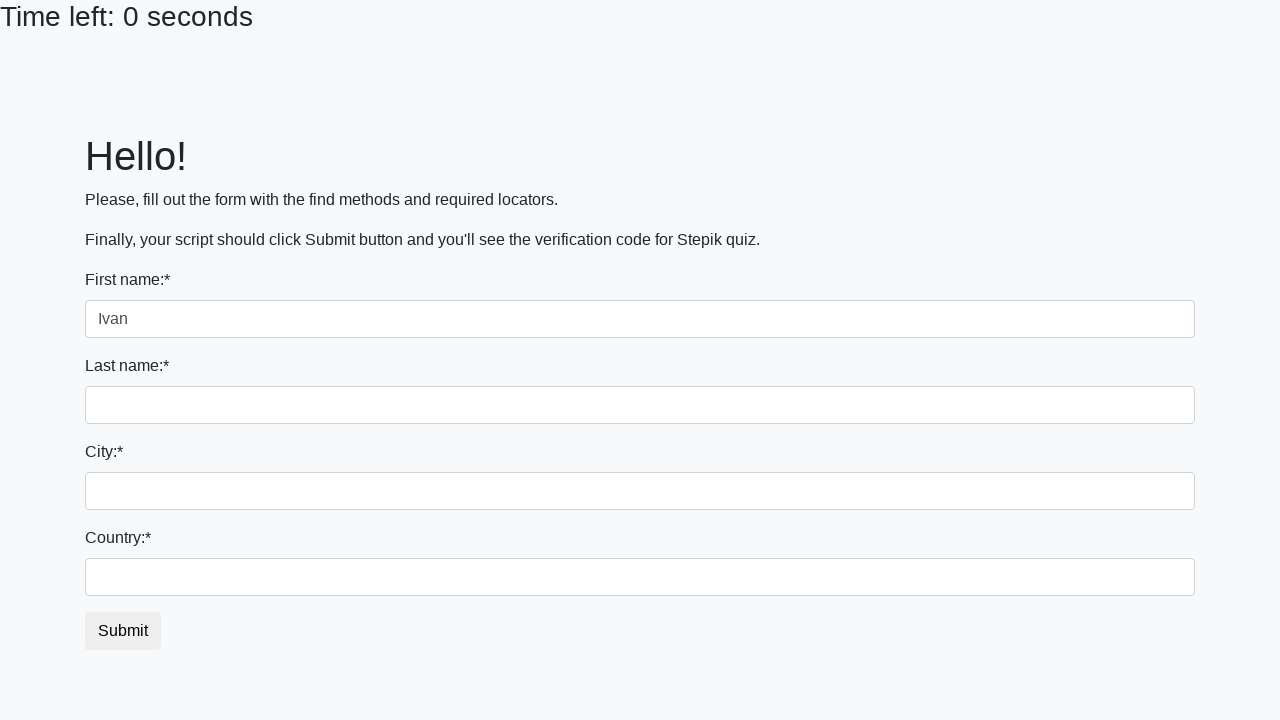

Filled last name field with 'Petrov' using name attribute on input[name='last_name']
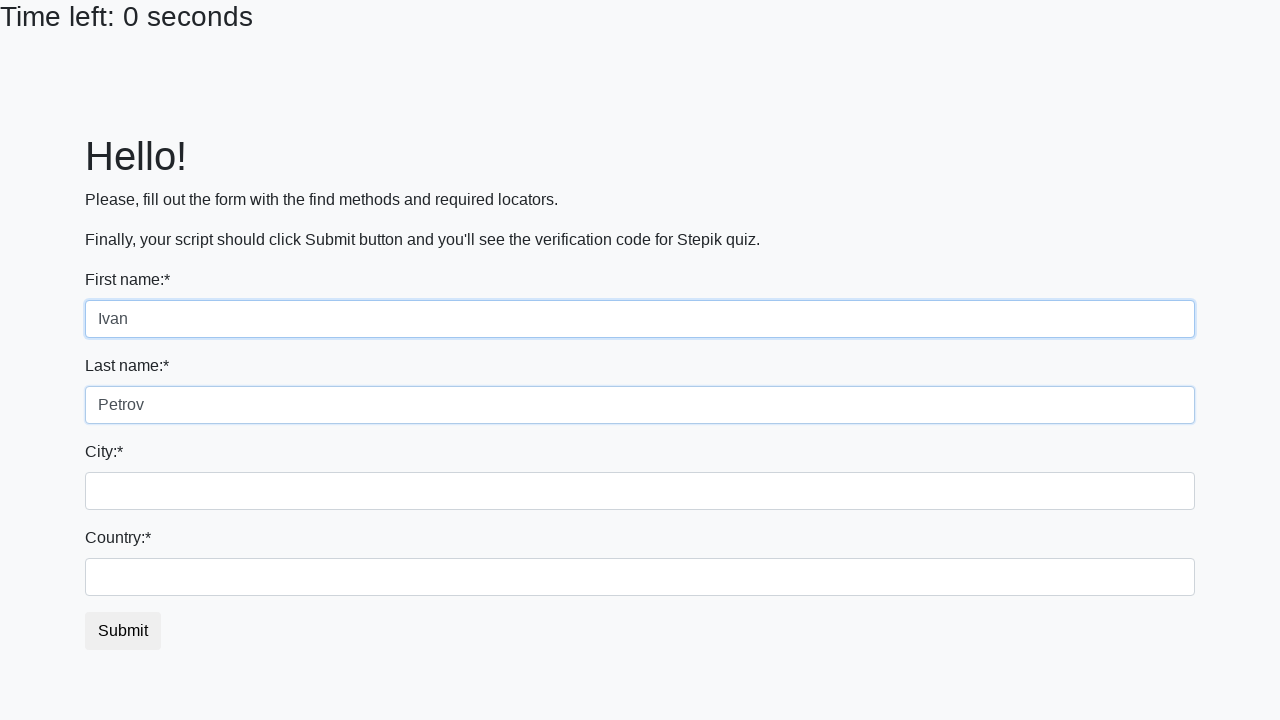

Filled city field with 'Smolensk' using class name on input.city
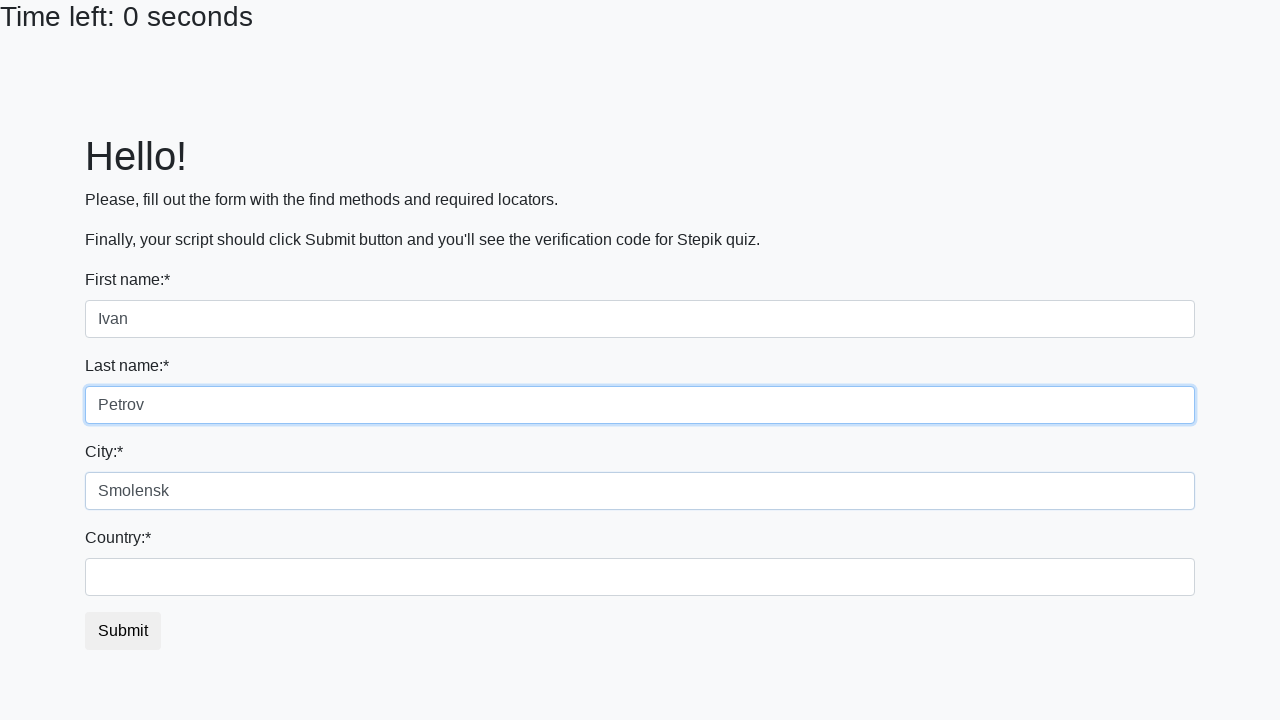

Filled country field with 'Russia' using id selector on #country
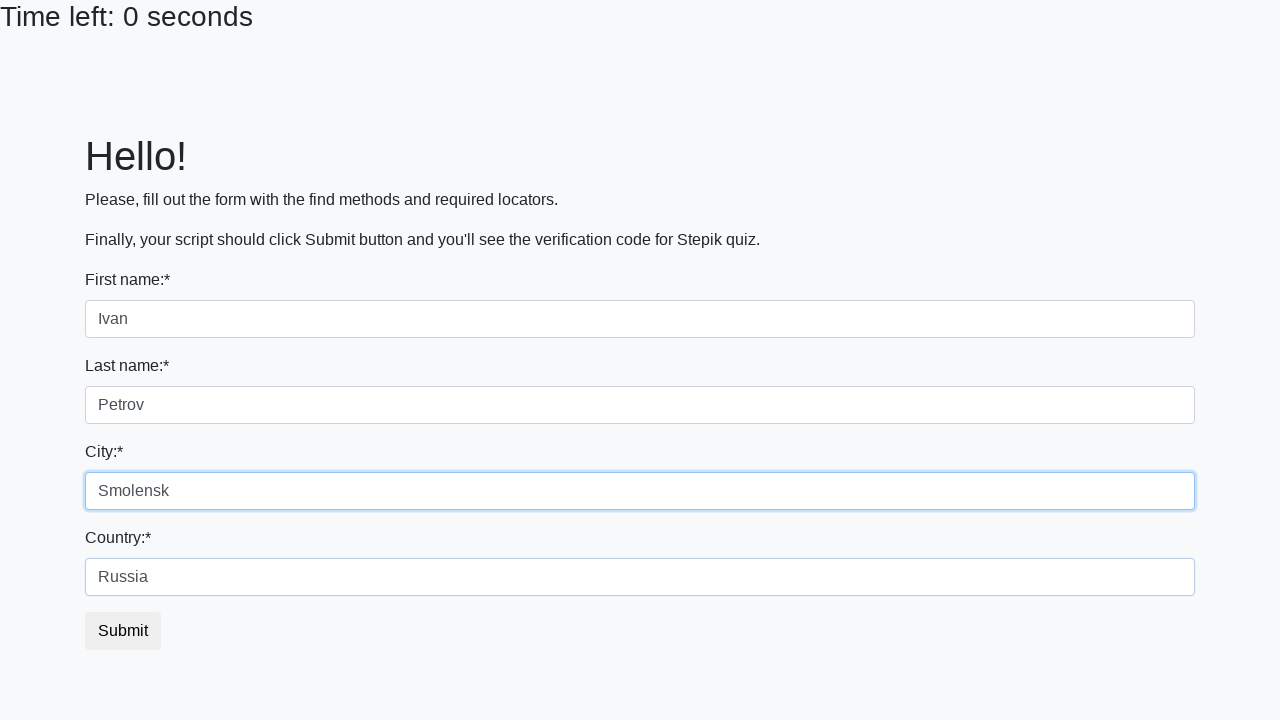

Clicked submit button to complete form submission at (123, 631) on button.btn
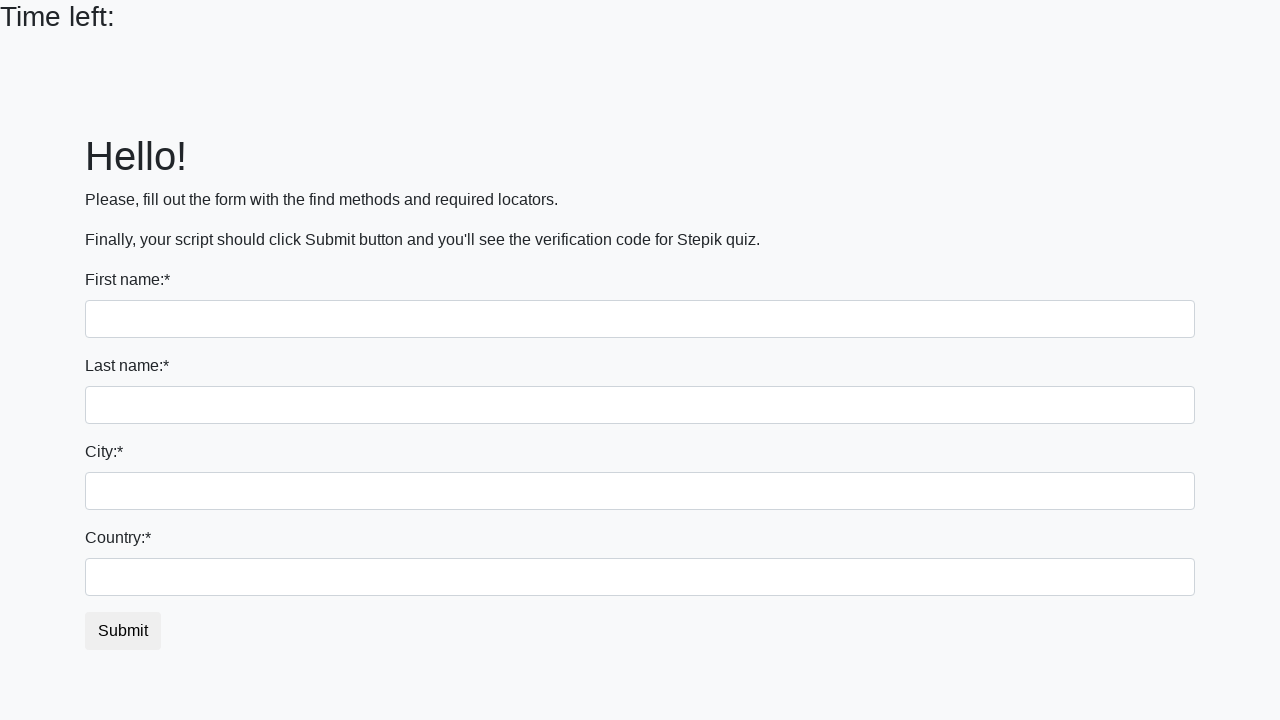

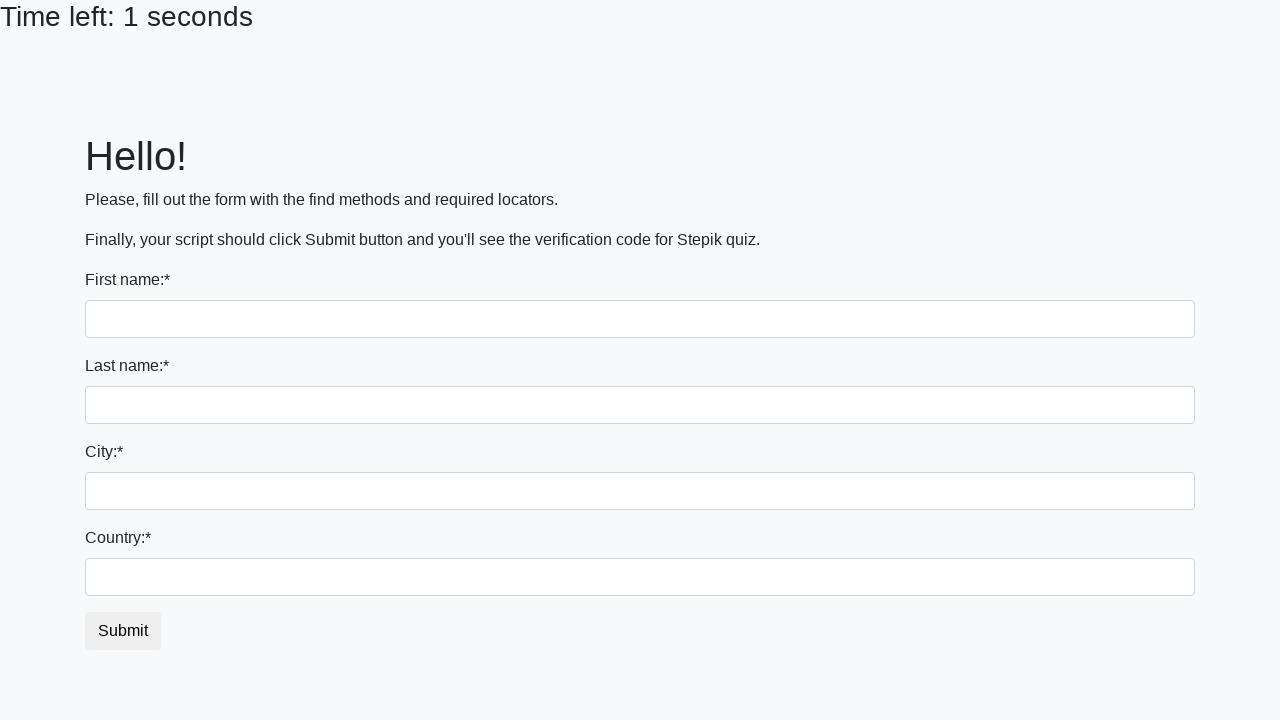